Tests the registration form confirm password field by entering a confirmation password

Starting URL: https://www.sharelane.com/cgi-bin/register.py?page=1&zip_code=12345

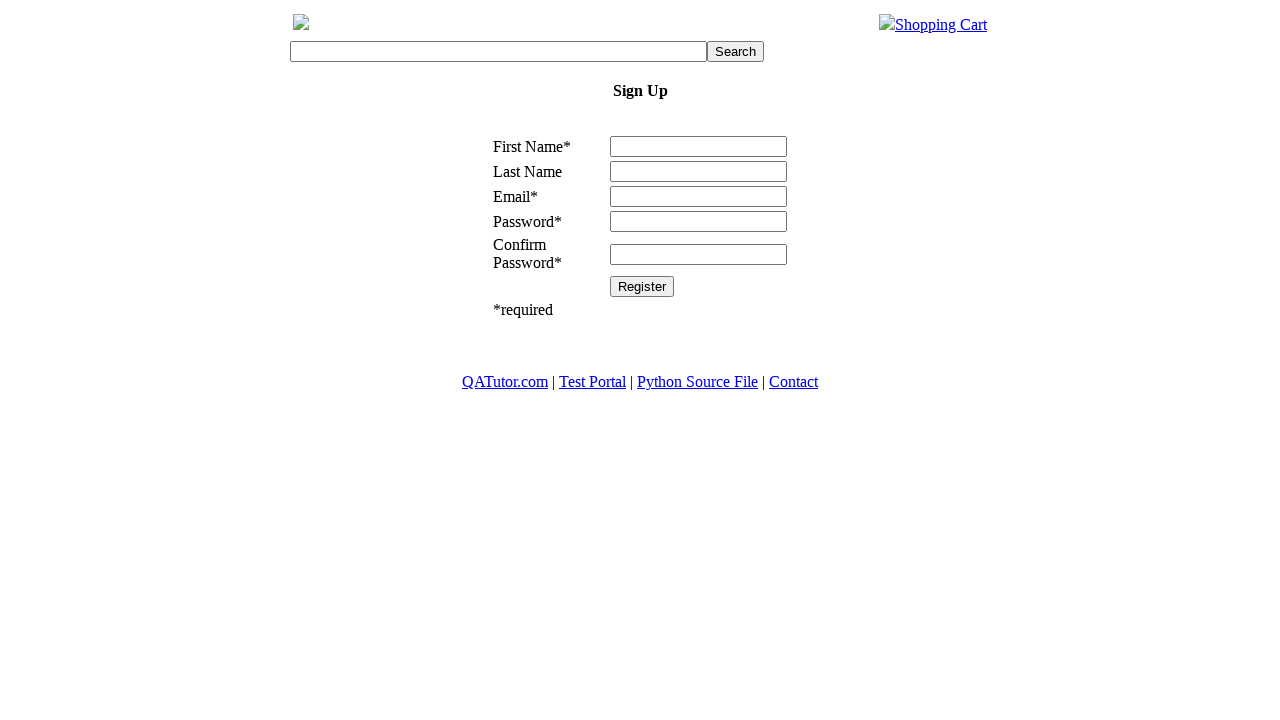

Entered 'ups4' in the confirm password field on input[name='password2']
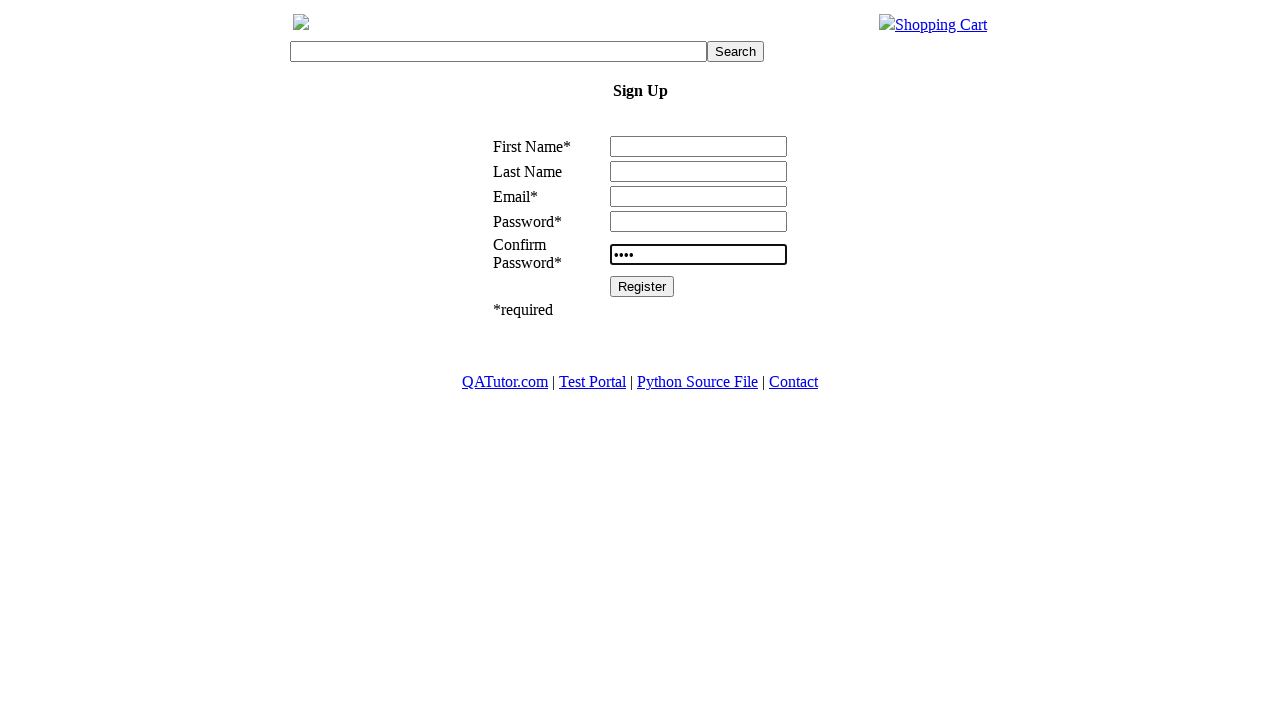

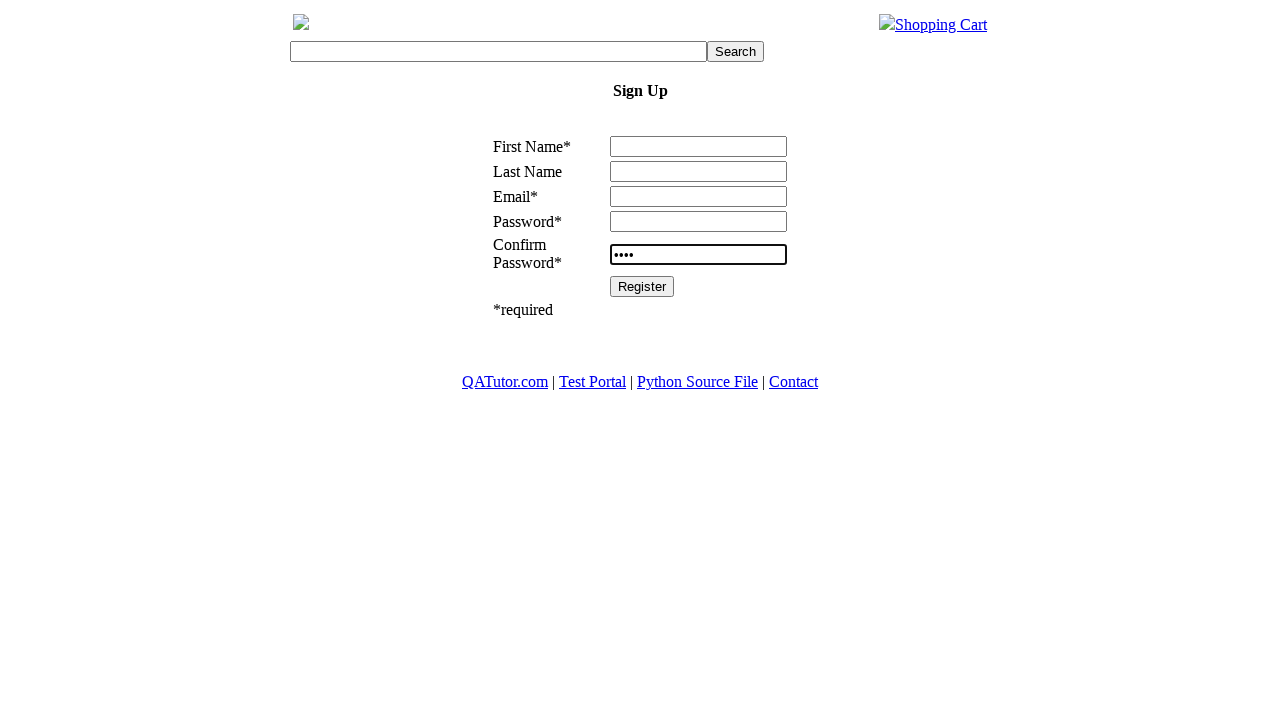